Tests checkout process by navigating to cart, placing an order, and filling out payment form details

Starting URL: https://www.demoblaze.com

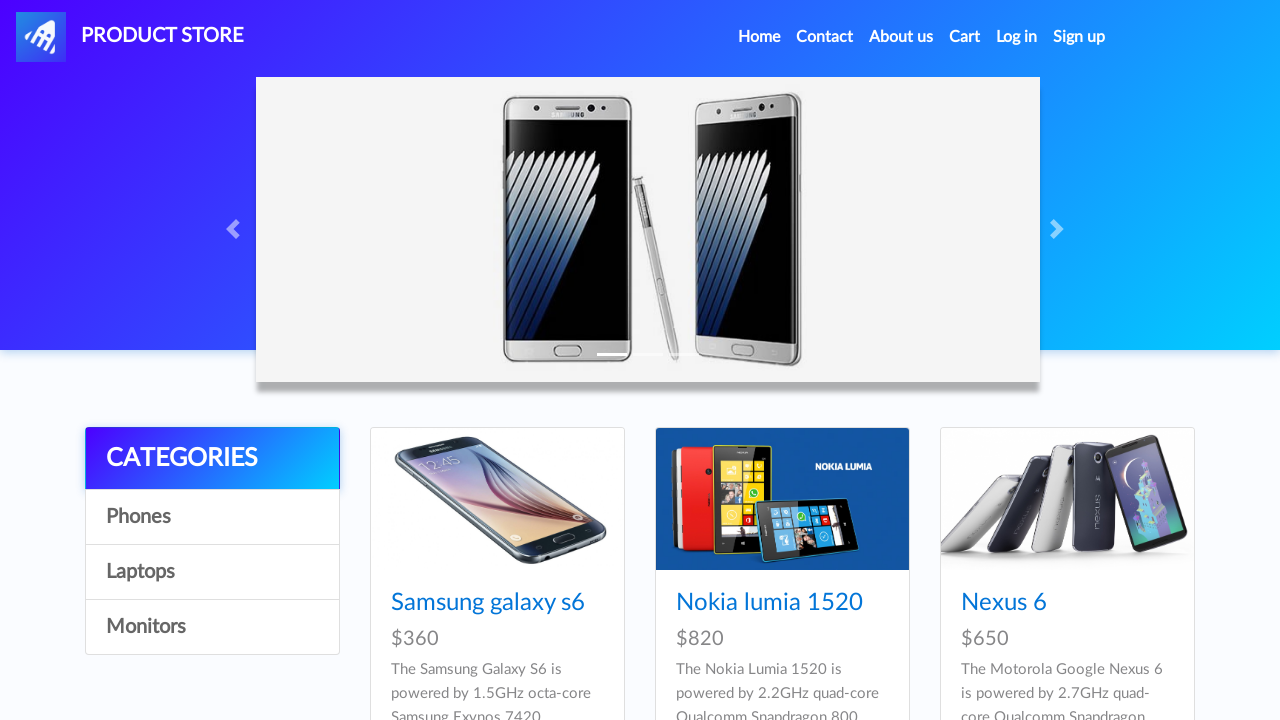

Clicked cart link to navigate to shopping cart at (965, 37) on a#cartur
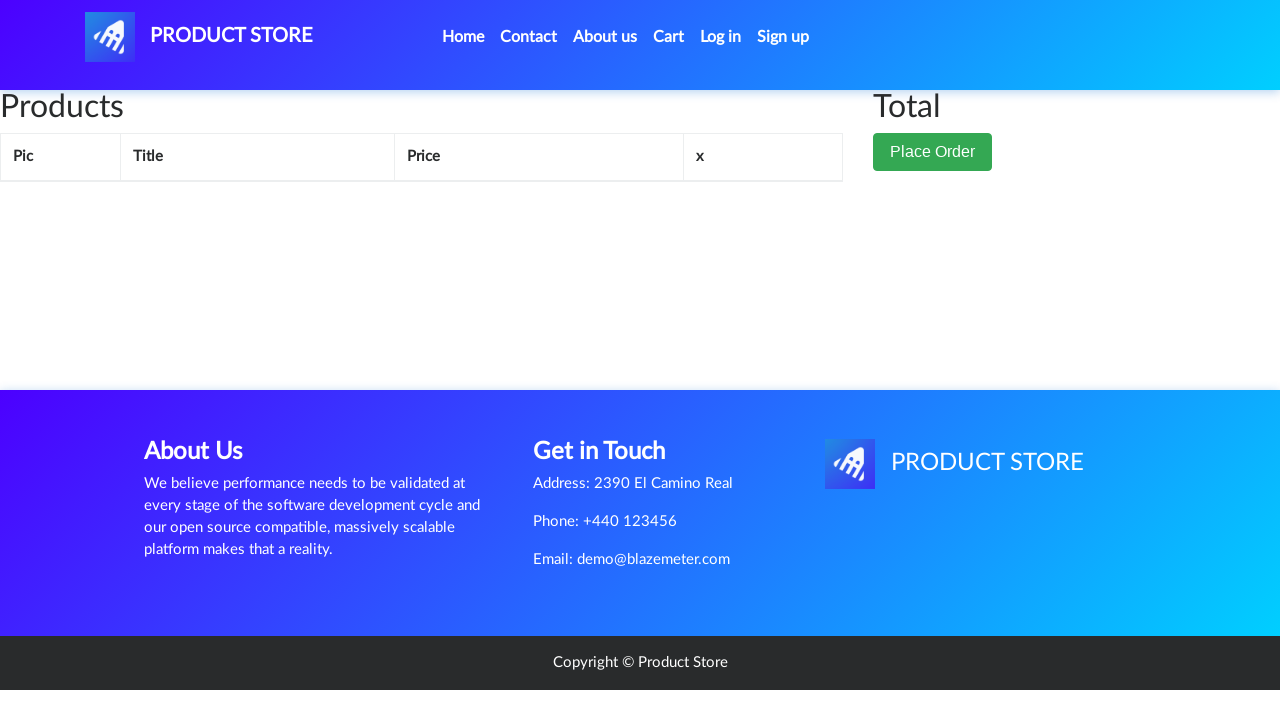

Place Order button loaded and is visible
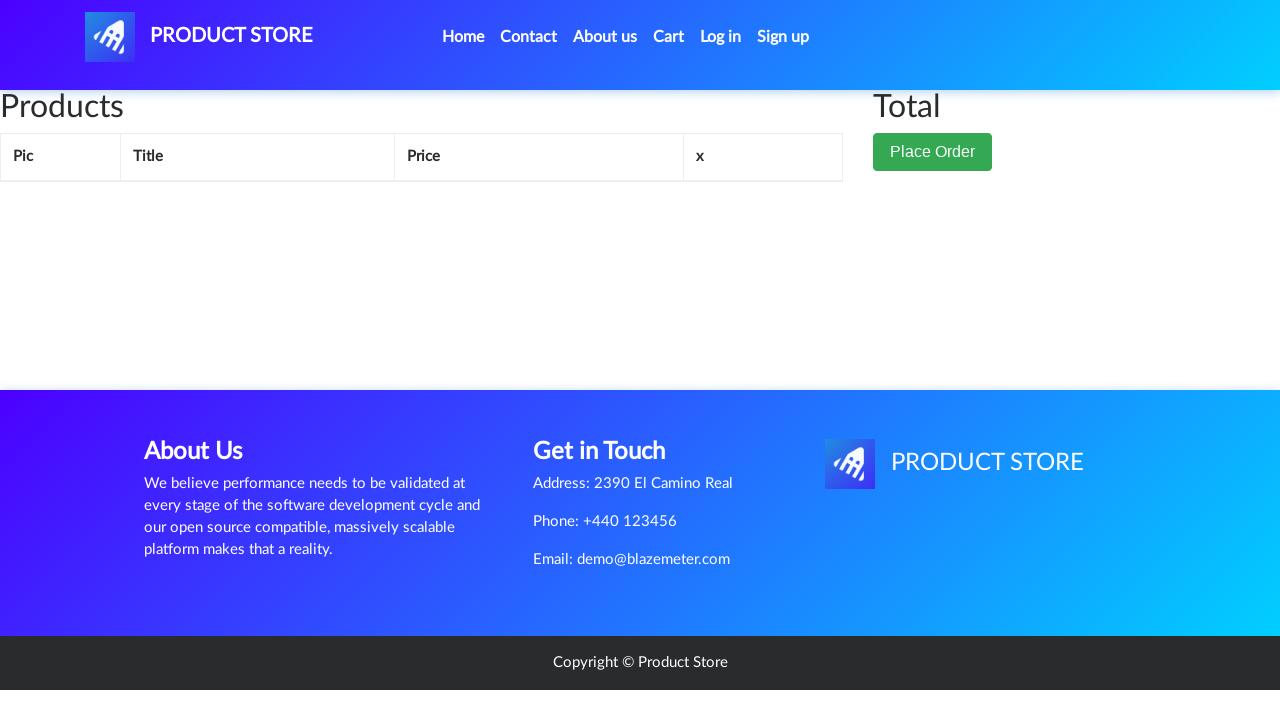

Clicked Place Order button to initiate checkout at (933, 152) on button:has-text('Place Order')
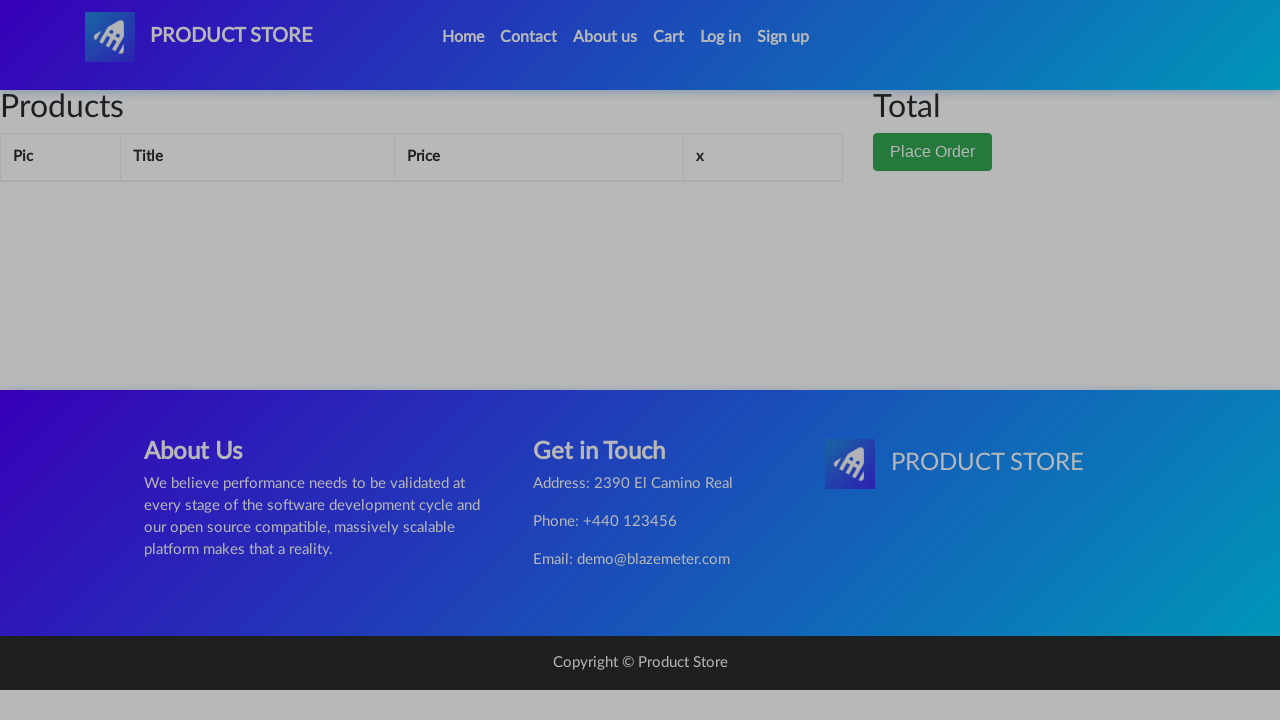

Set up dialog handler to accept alerts
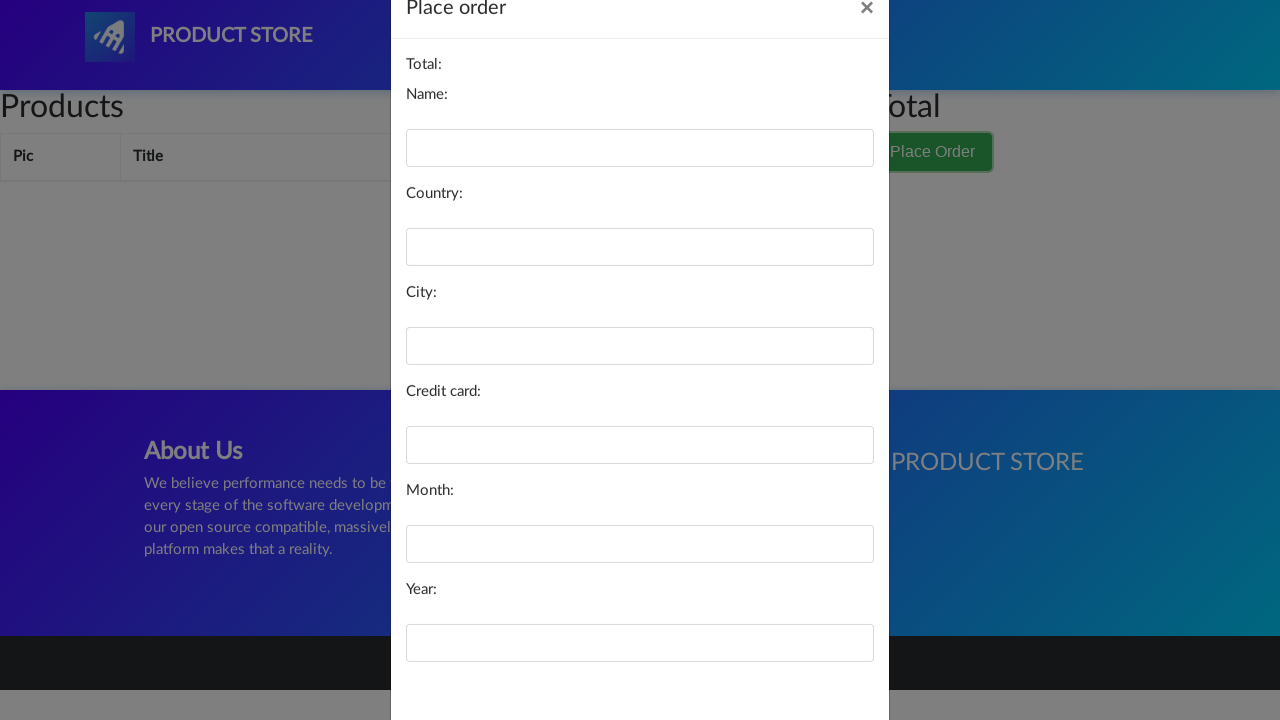

Checkout form loaded and is visible
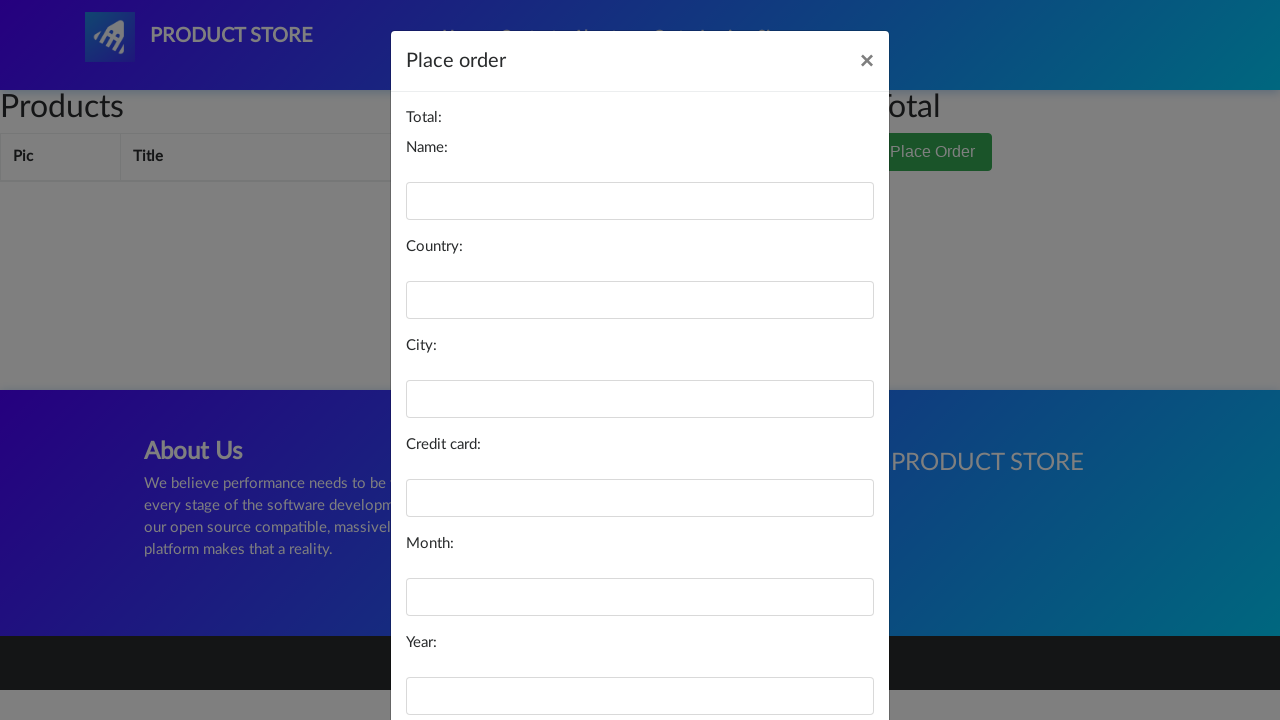

Filled name field with 'John Doe' on xpath=/html/body/div[3]/div/div/div[2]/form/div[1]/input
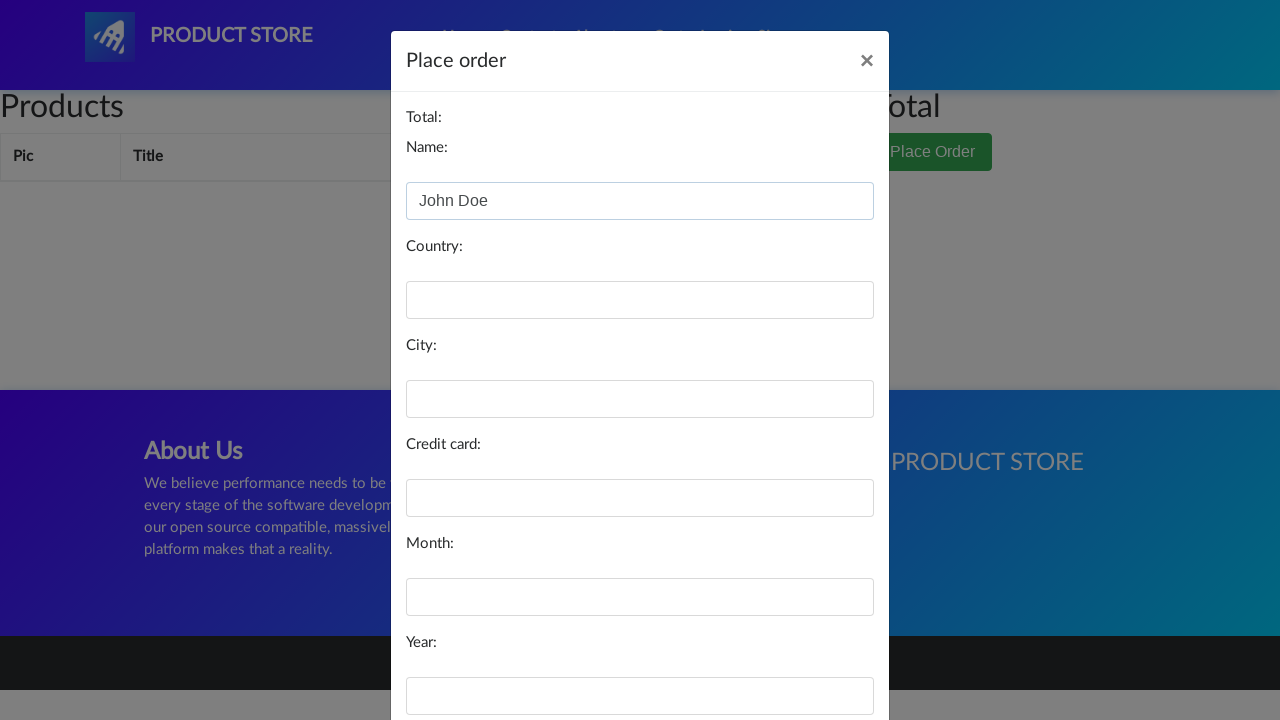

Filled country field with 'United States' on xpath=/html/body/div[3]/div/div/div[2]/form/div[2]/input
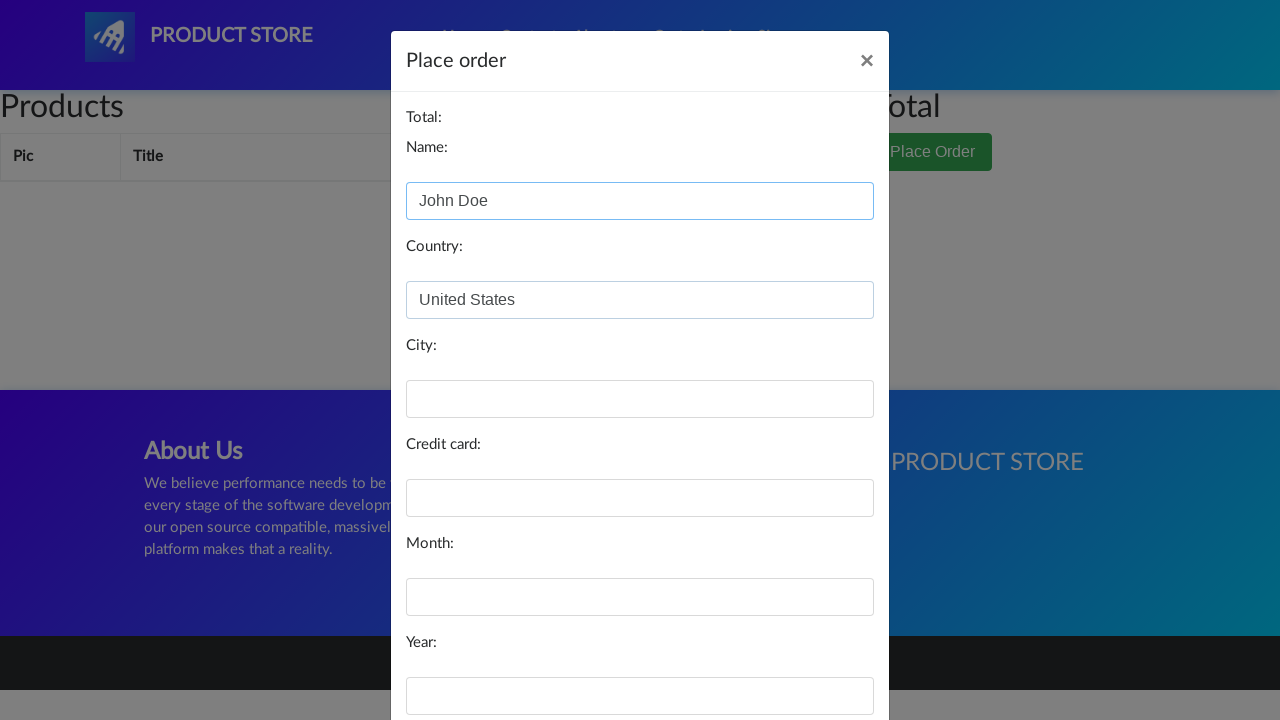

Filled city field with 'New York' on xpath=/html/body/div[3]/div/div/div[2]/form/div[3]/input
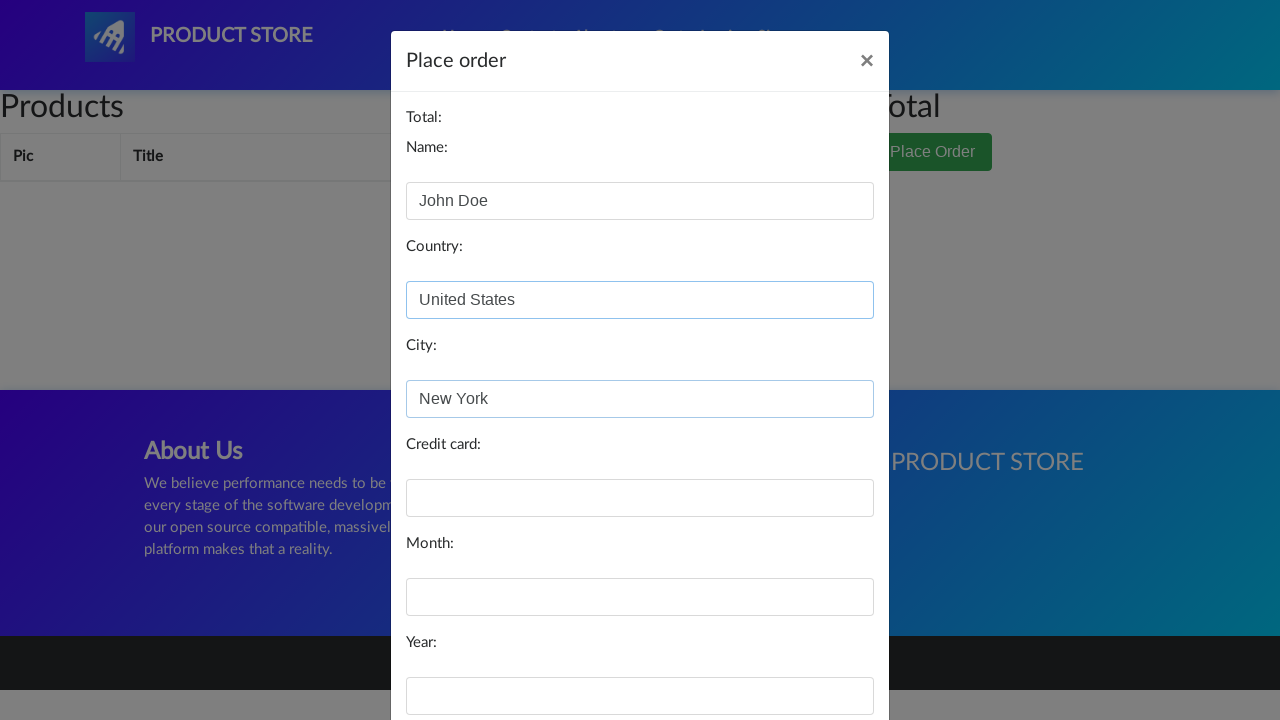

Filled credit card number field with test card number on xpath=/html/body/div[3]/div/div/div[2]/form/div[4]/input
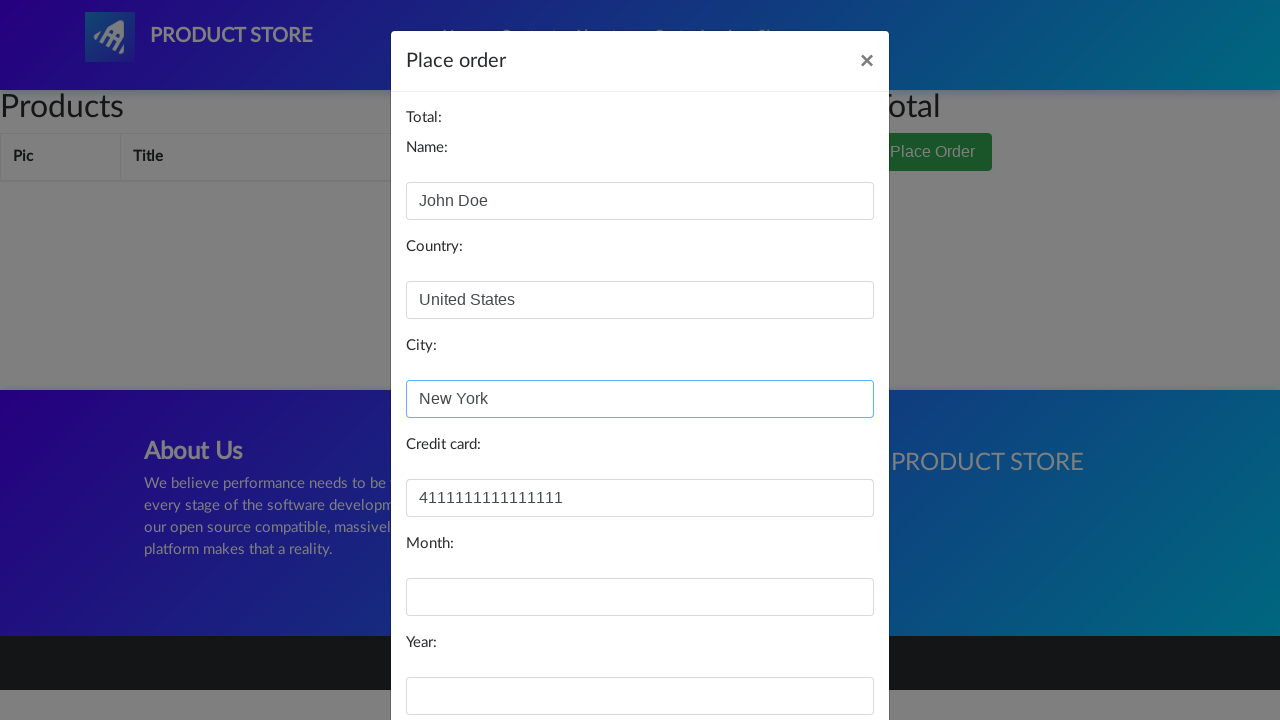

Filled expiration month field with '12' on xpath=/html/body/div[3]/div/div/div[2]/form/div[5]/input
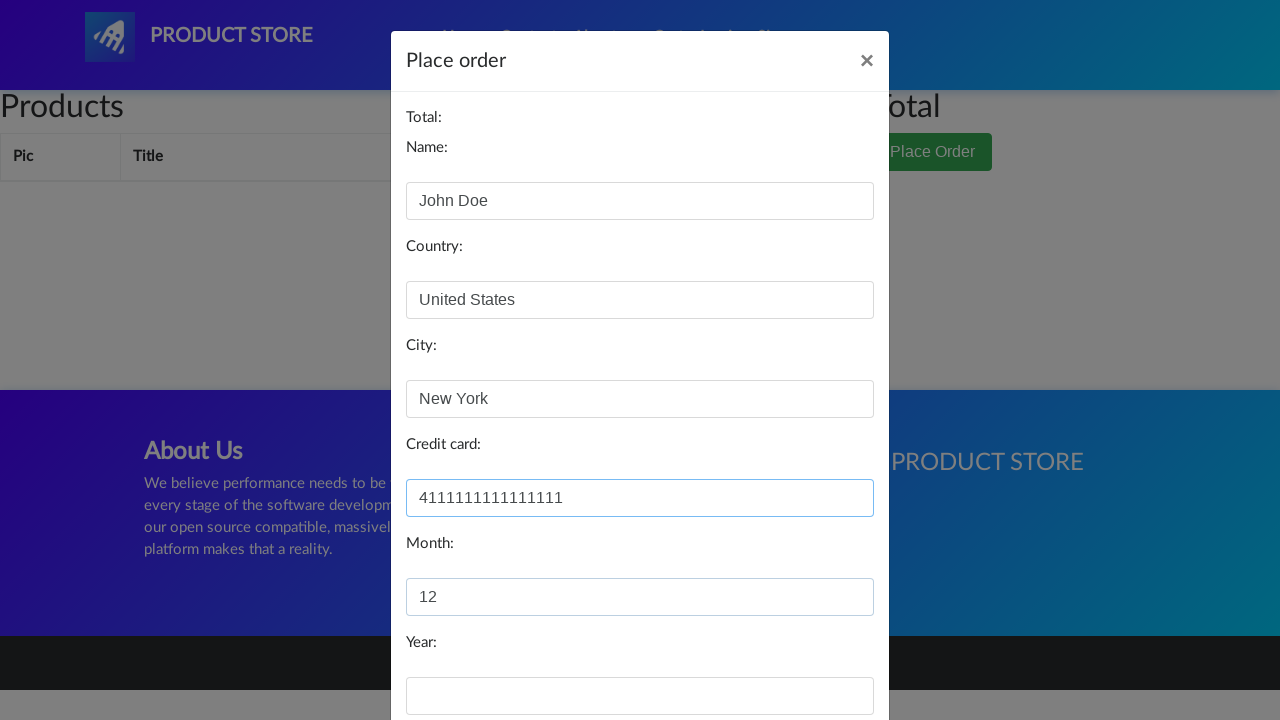

Filled expiration year field with '2025' on xpath=/html/body/div[3]/div/div/div[2]/form/div[6]/input
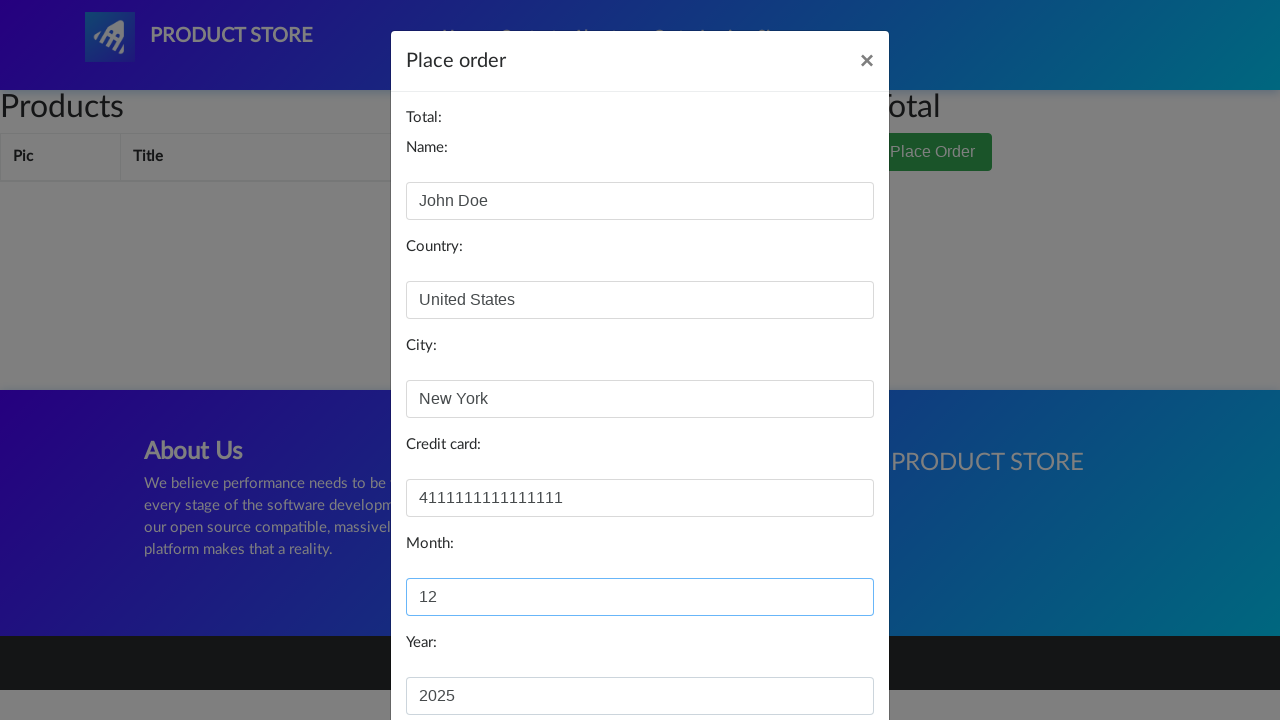

Clicked Purchase button to complete checkout at (823, 655) on xpath=//*[@id='orderModal']/div/div/div[3]/button[2]
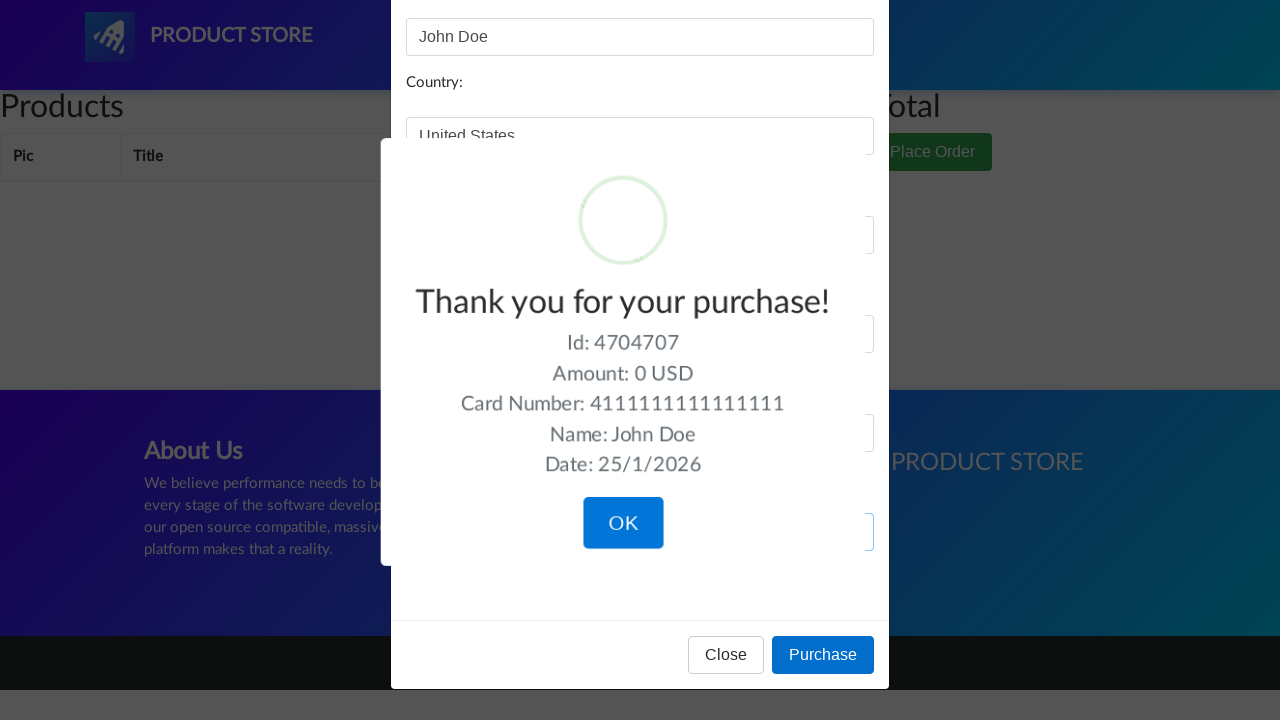

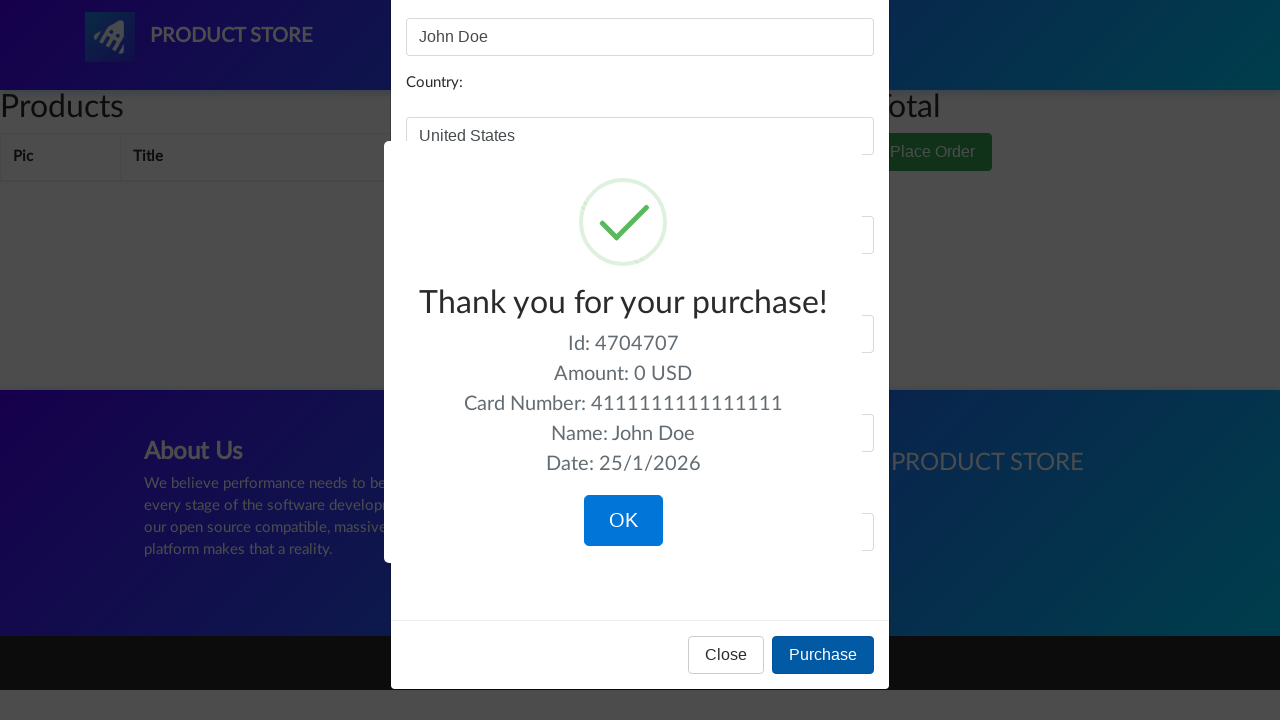